Tests toggling a UI element on SpiceJet website by clicking it and verifying its style attribute changes

Starting URL: http://spicejet.com

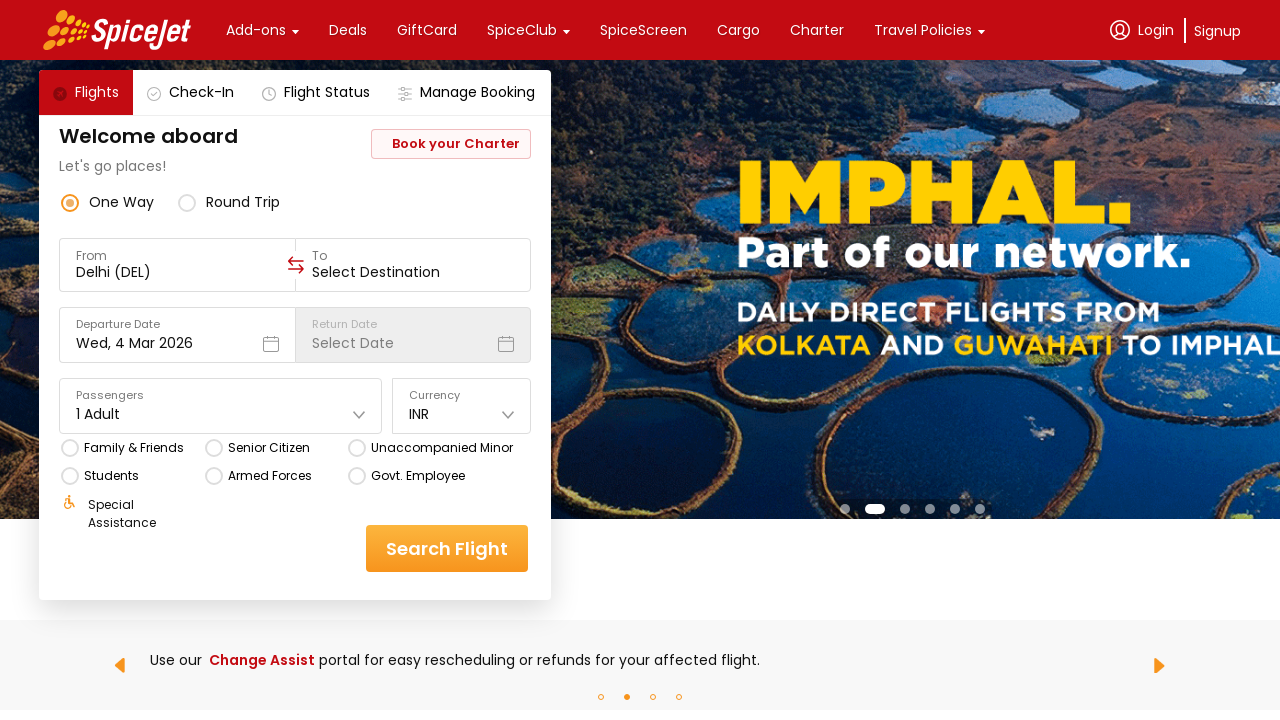

Retrieved initial style attribute of the dropdown element
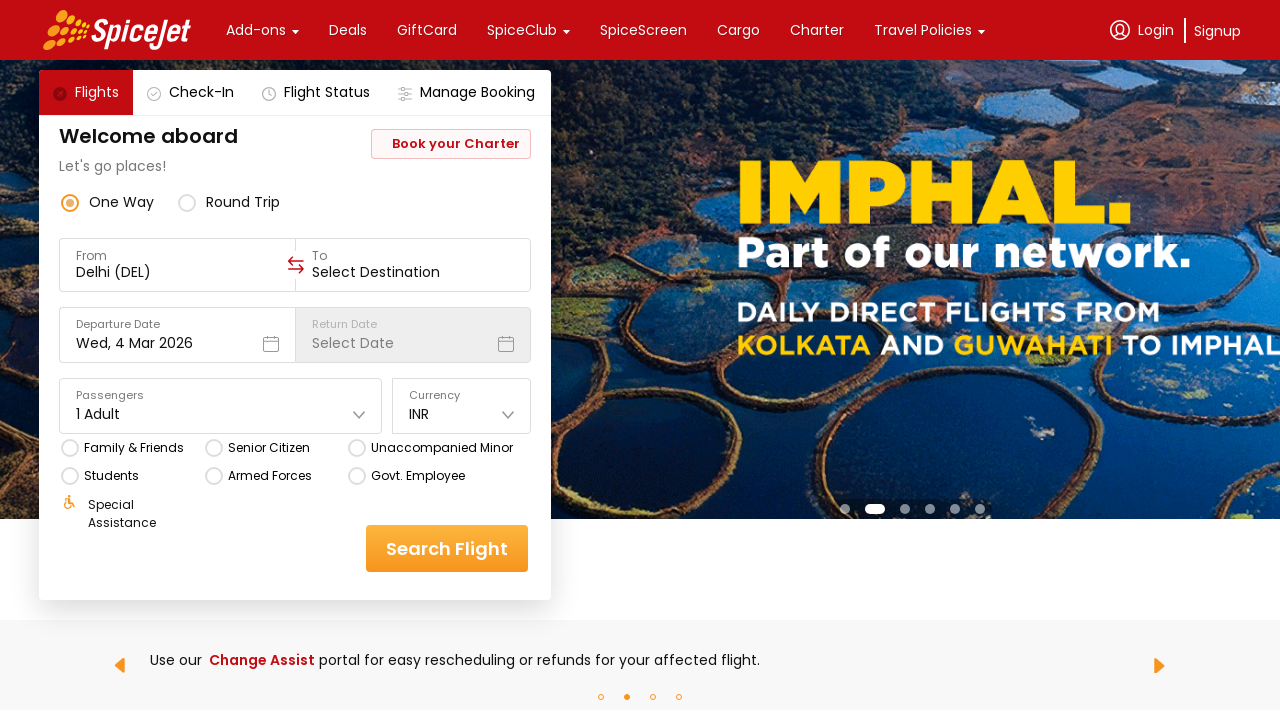

Clicked the dropdown element to toggle its state at (177, 265) on .css-1dbjc4n.r-11u4nky.r-z2wwpe.r-1phboty.r-rs99b7.r-1loqt21.r-13awgt0.r-ymttw5.
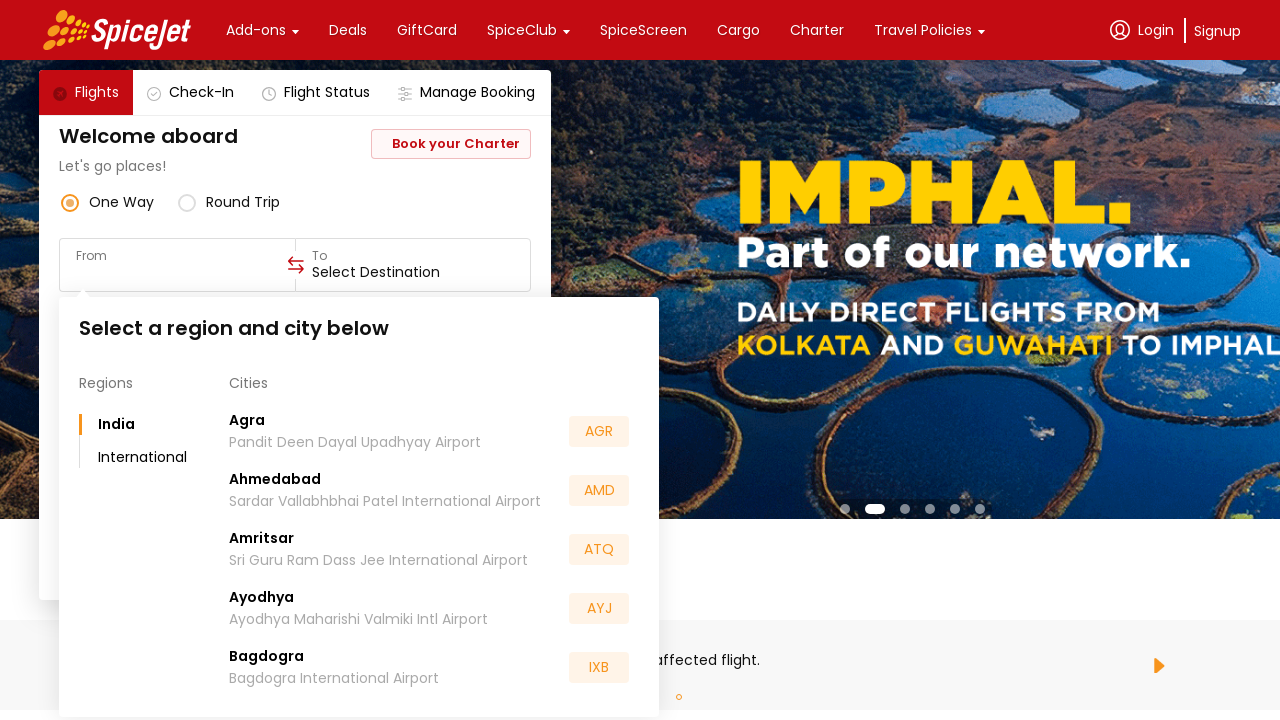

Retrieved updated style attribute of the dropdown element after toggle
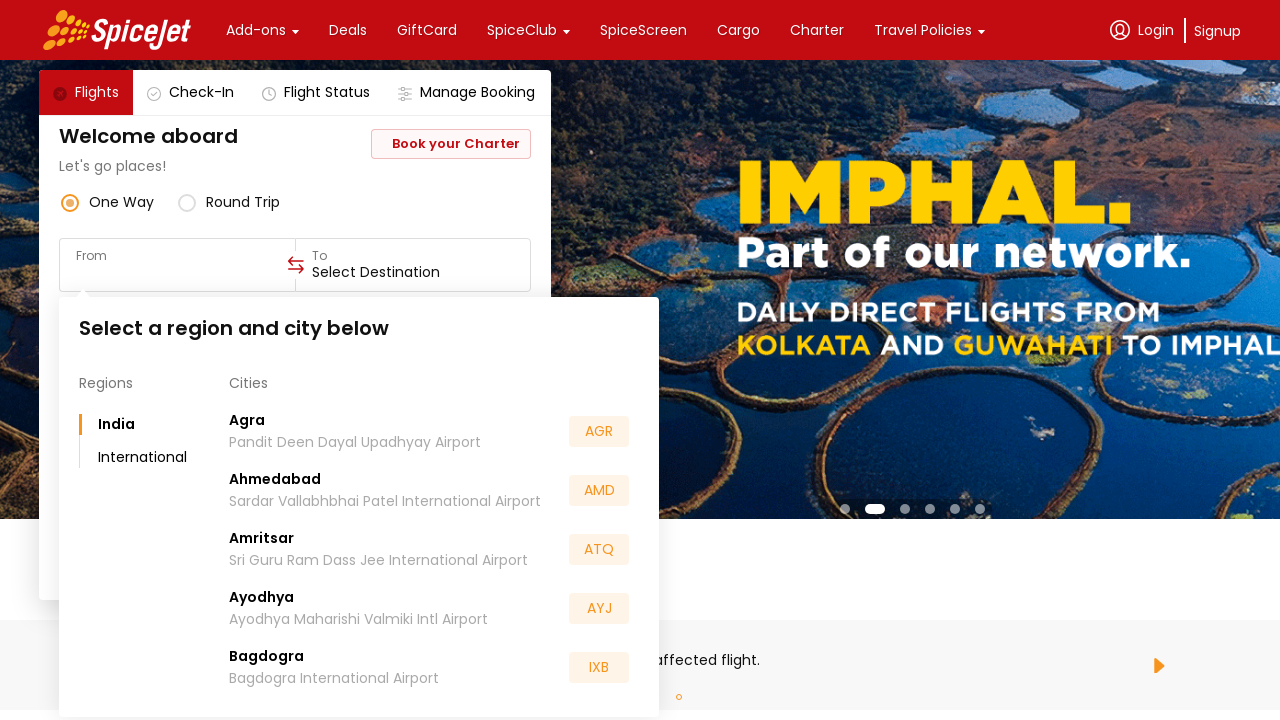

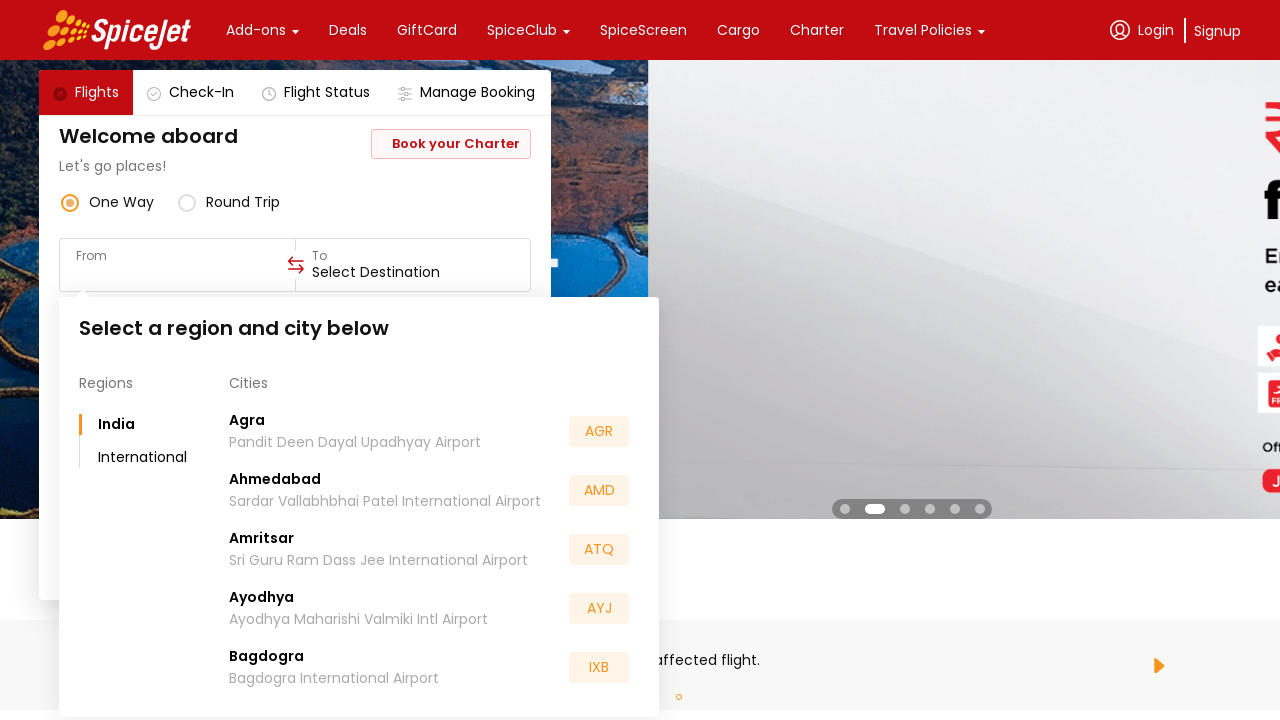